Tests signup validation by attempting to register with an invalid email format

Starting URL: https://selenium-blog.herokuapp.com

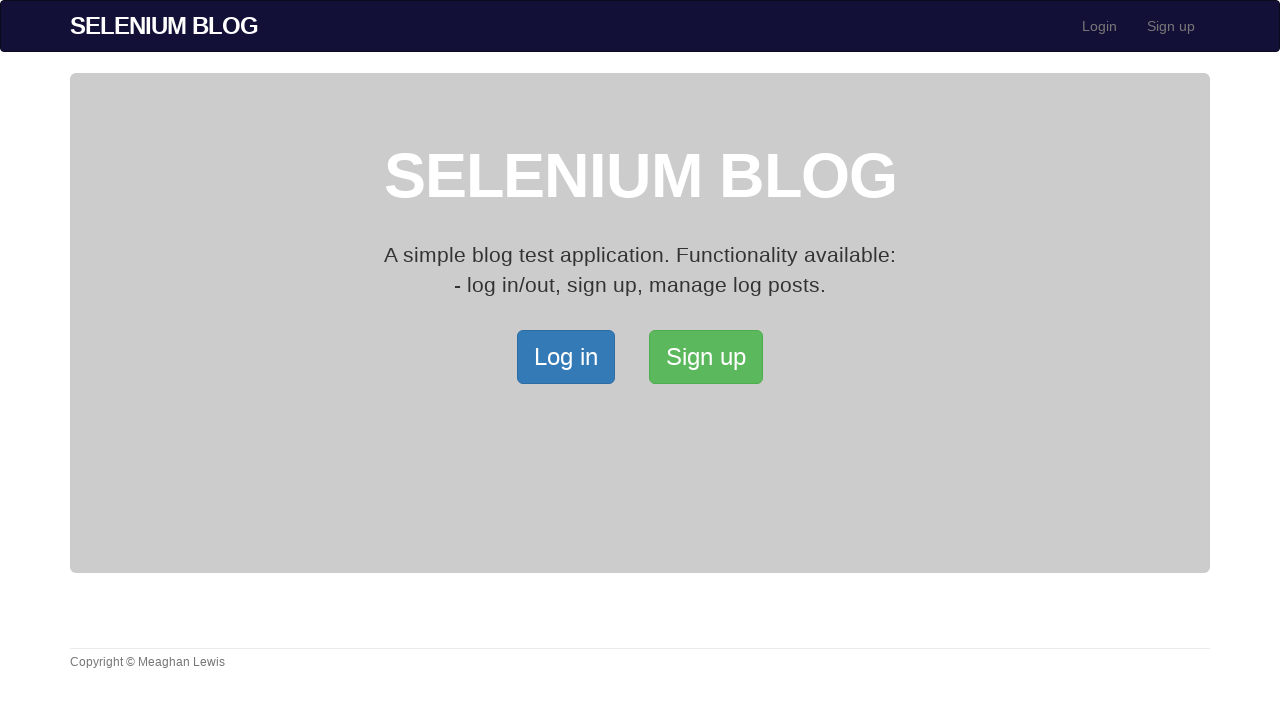

Clicked signup button to open the signup page at (706, 357) on xpath=/html/body/div[2]/div/a[2]
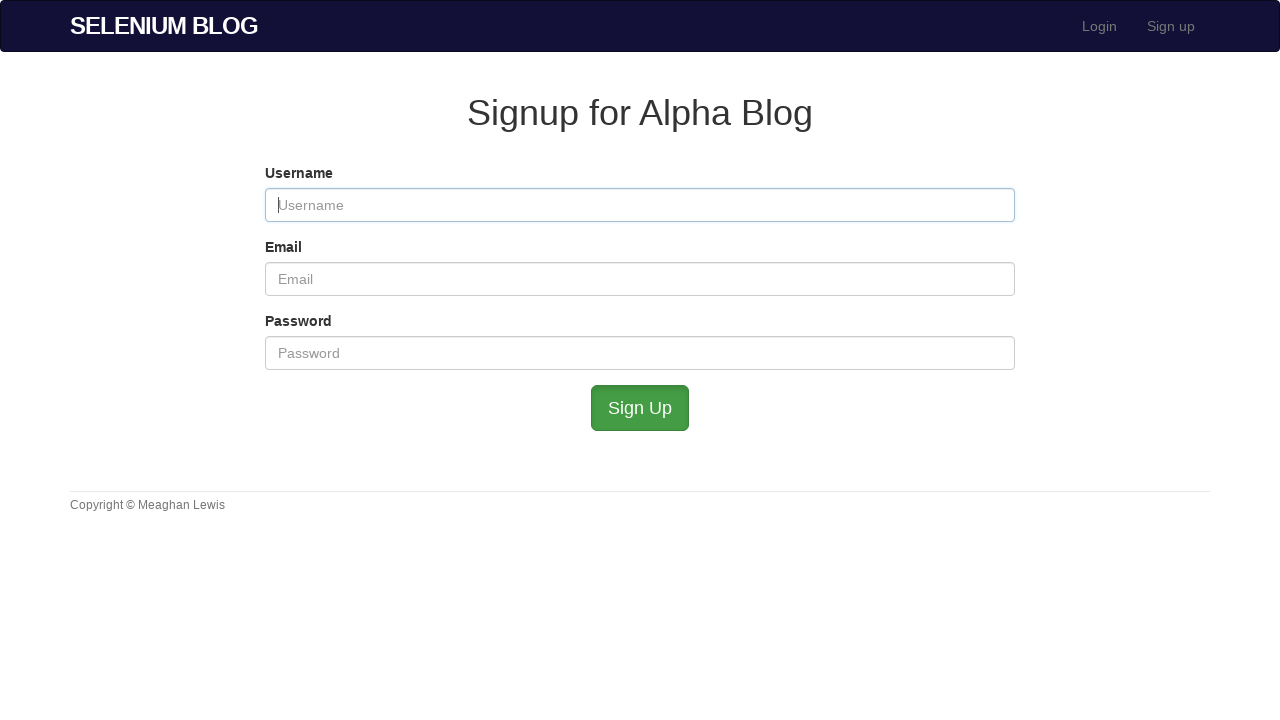

Filled username field with 'fumoru222222' on #user_username
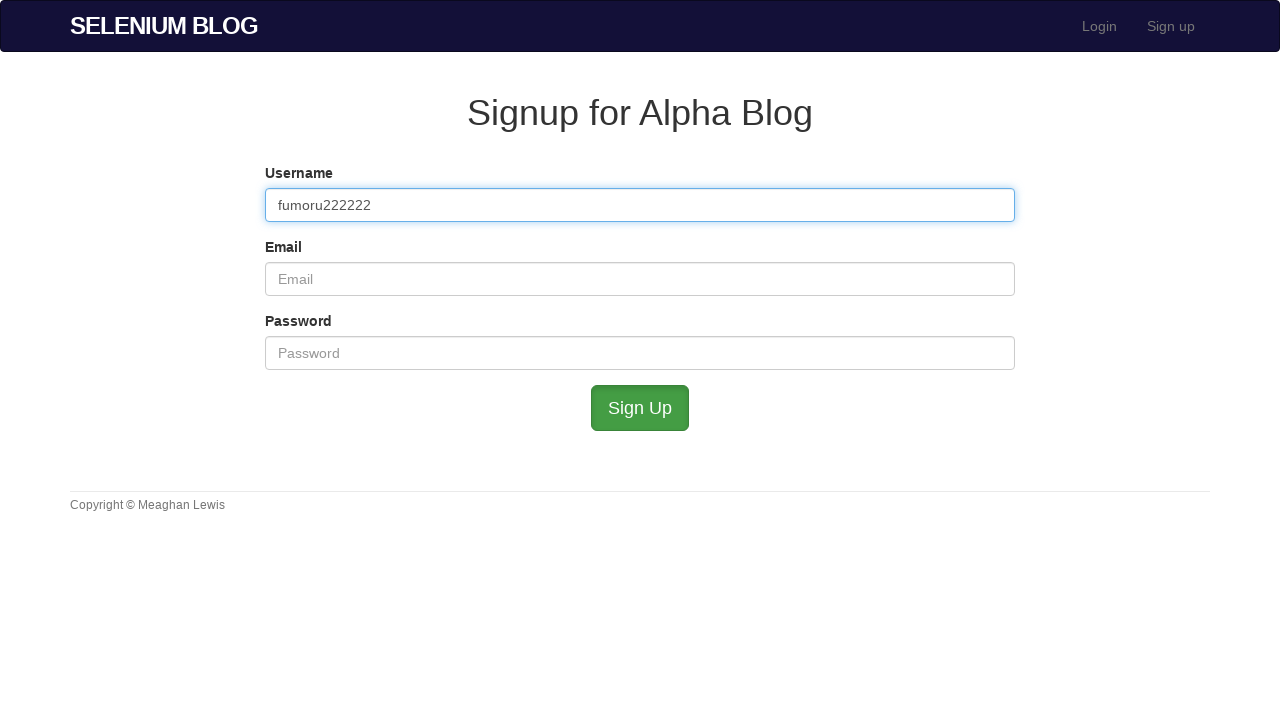

Filled email field with invalid format (missing @ symbol): 'fumoru22111111111!mailinator.com' on #user_email
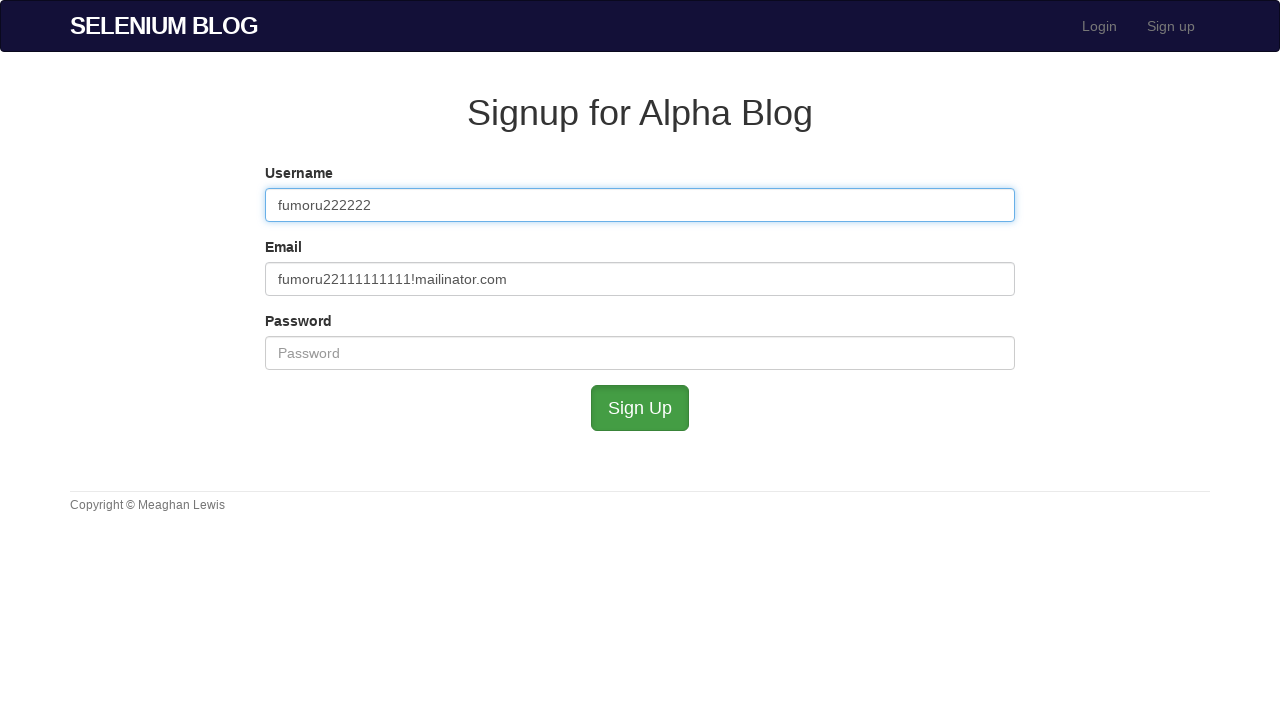

Filled password field with 'passcode221111' on #user_password
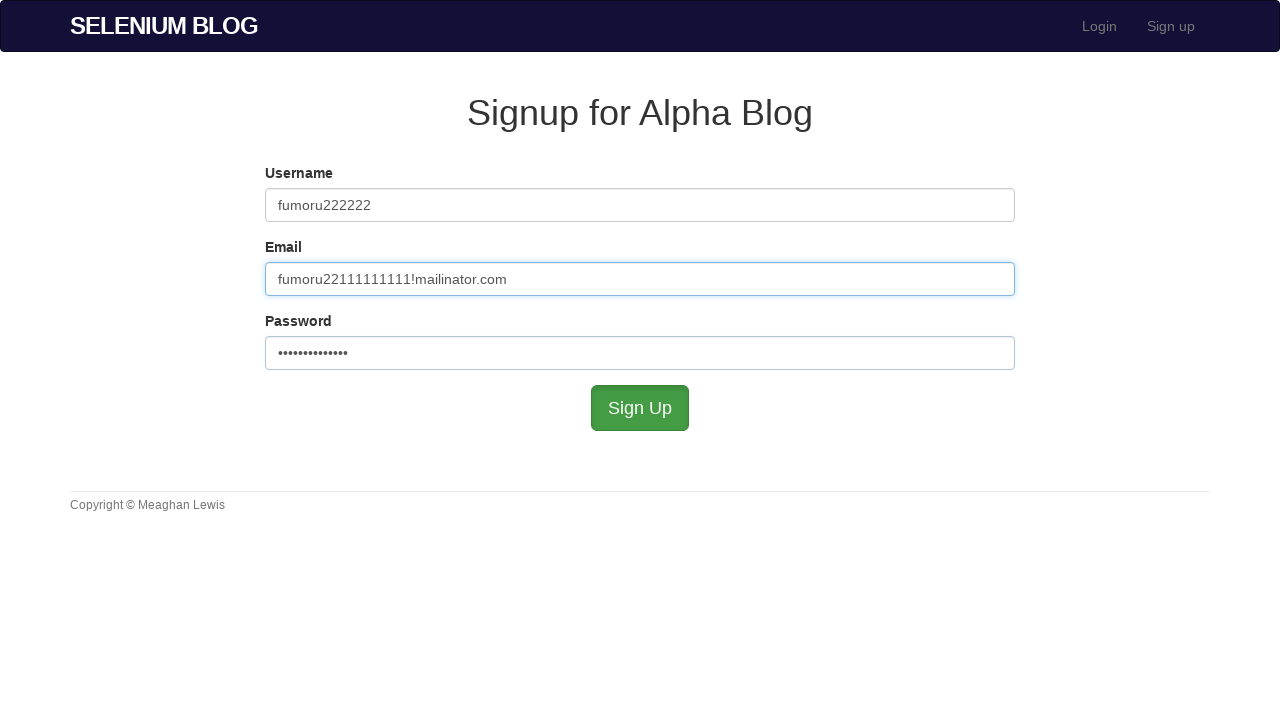

Clicked signup submit button to attempt registration with invalid email at (640, 408) on #submit
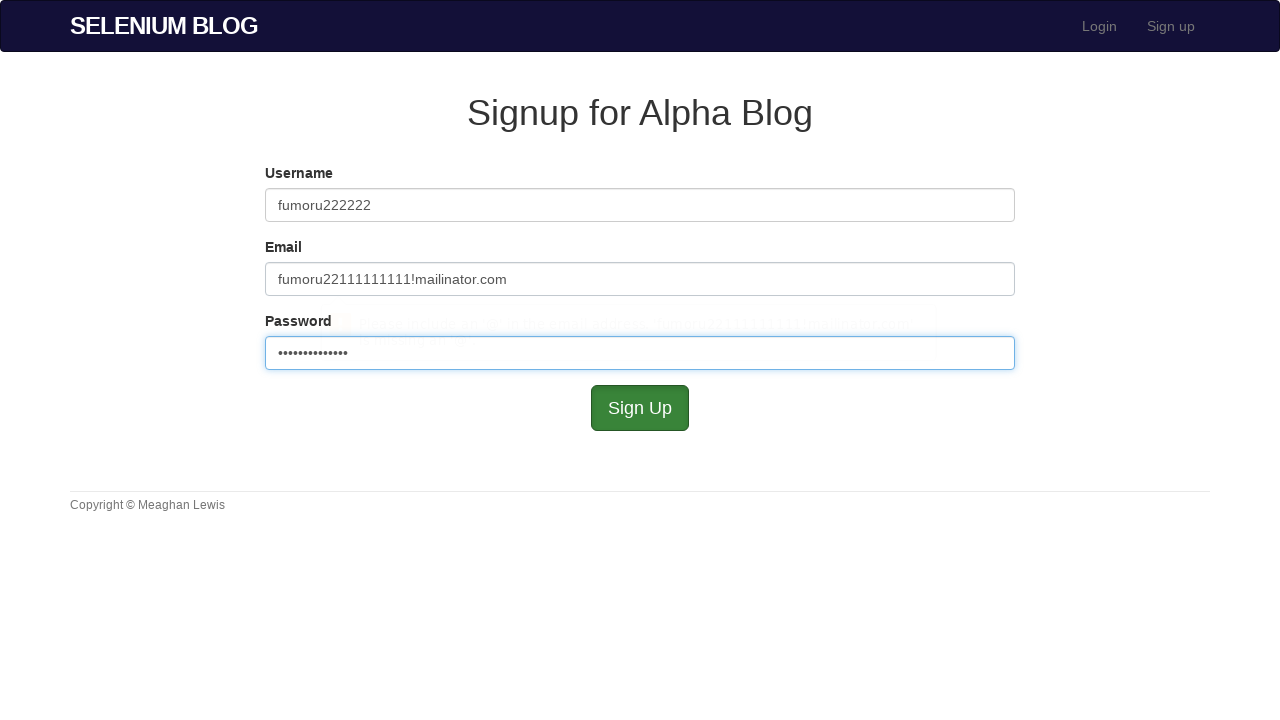

Reloaded the signup page via navigation menu at (1171, 26) on xpath=//*[@id='bs-example-navbar-collapse-1']/ul/li[2]/a
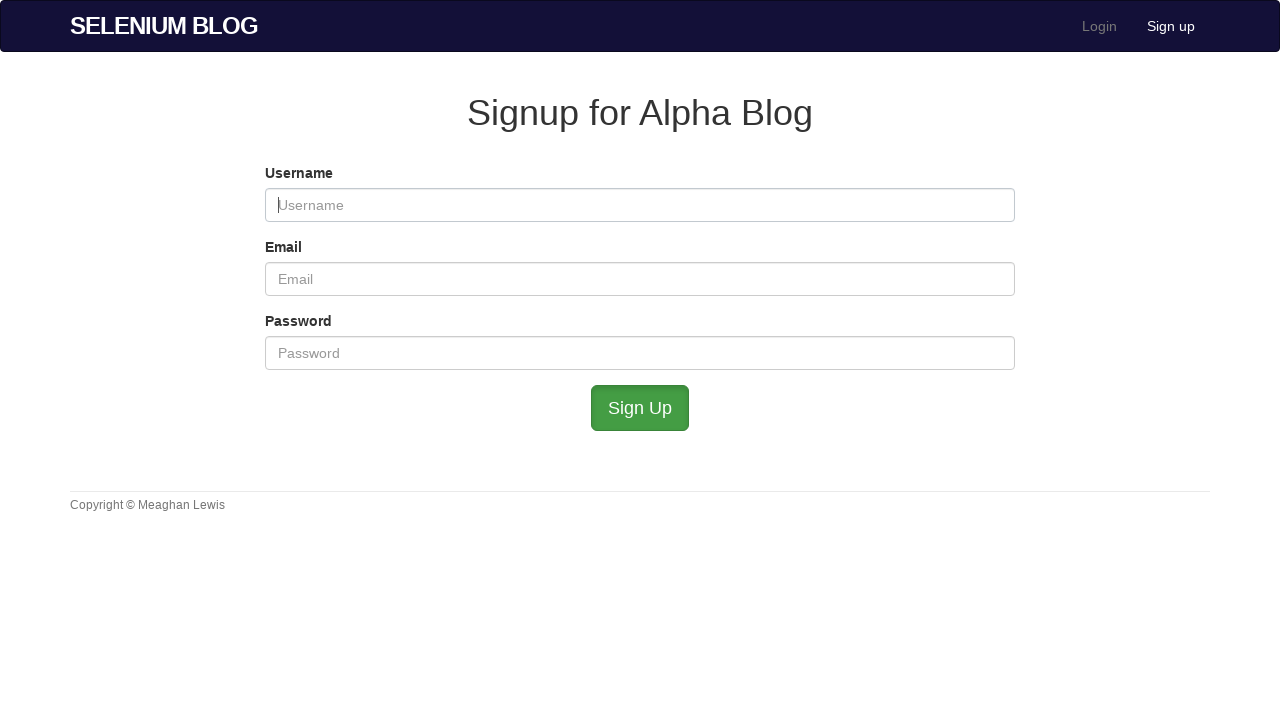

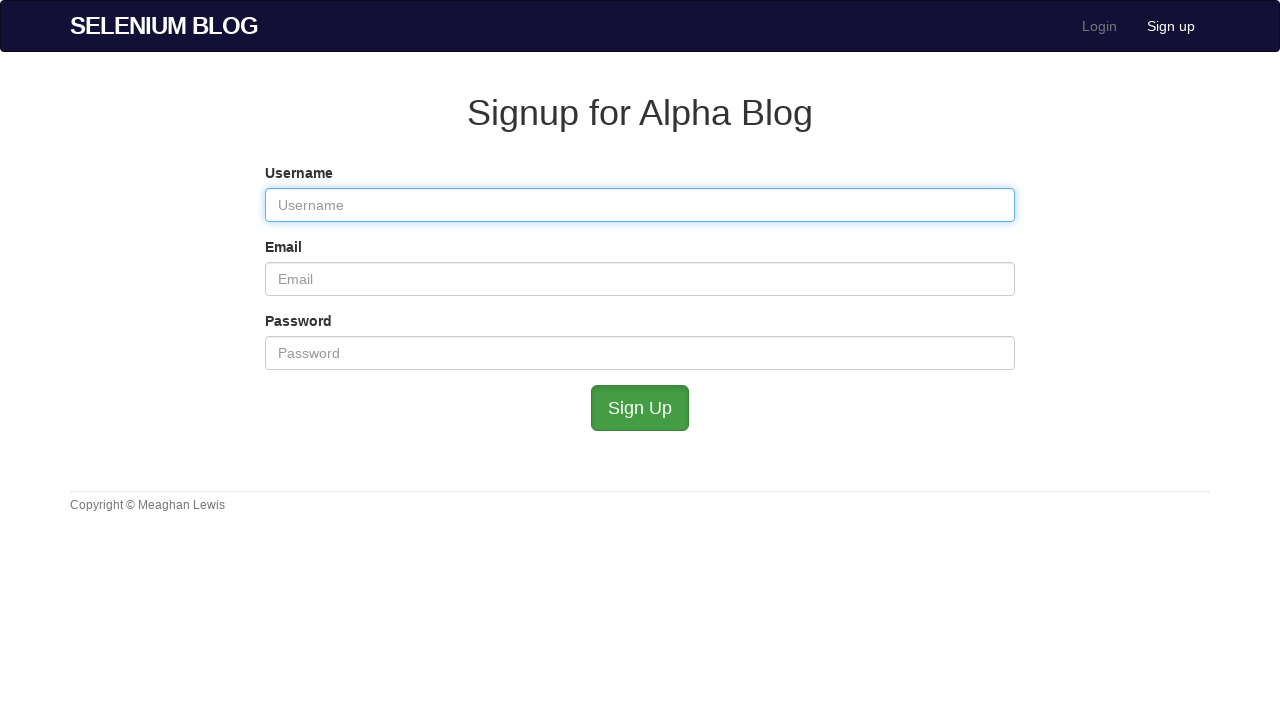